Tests right-click context menu functionality by performing a context click on a button element on the jQuery contextMenu demo page

Starting URL: http://swisnl.github.io/jQuery-contextMenu/demo.html

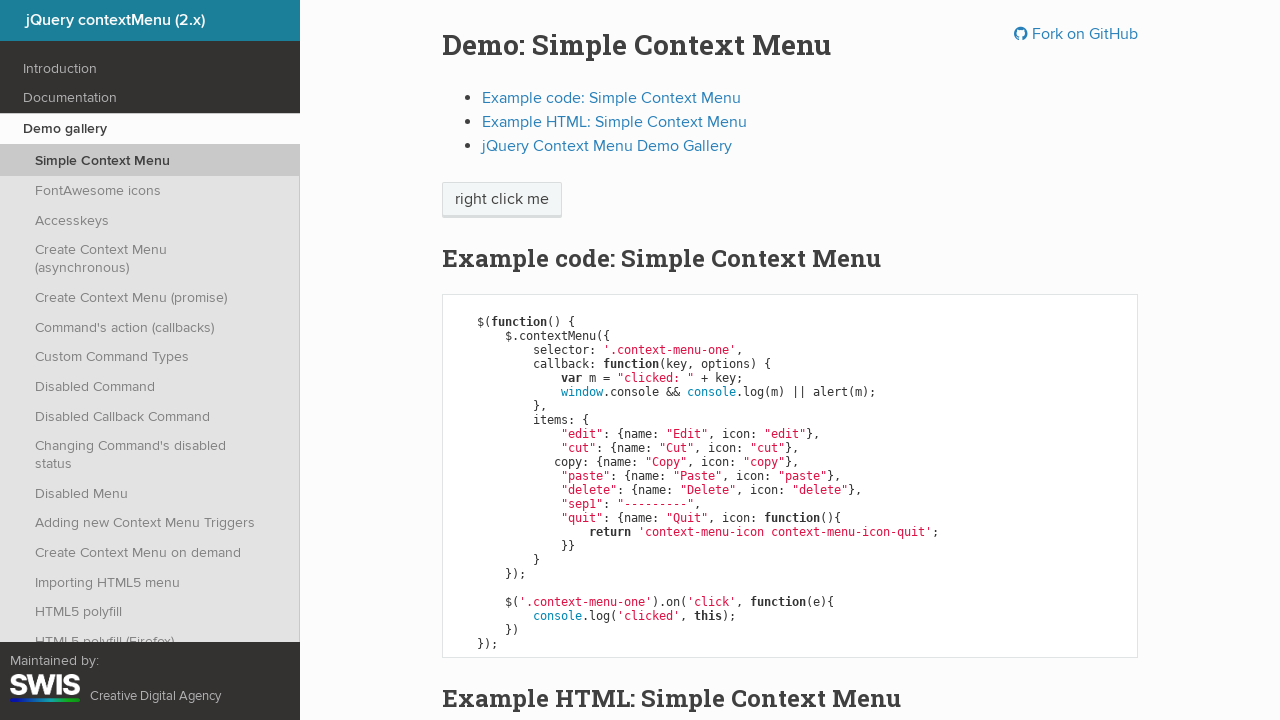

Right-click button element became visible
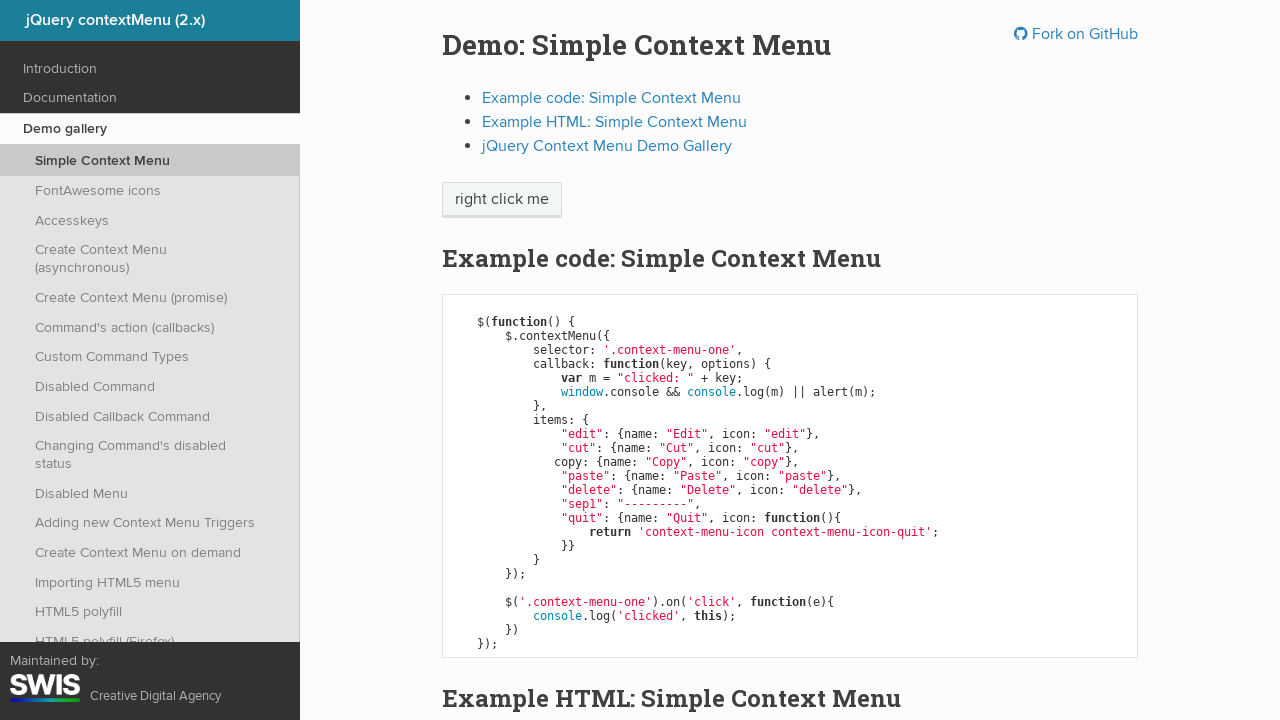

Performed right-click context click on the button at (502, 200) on xpath=//span[text()='right click me']
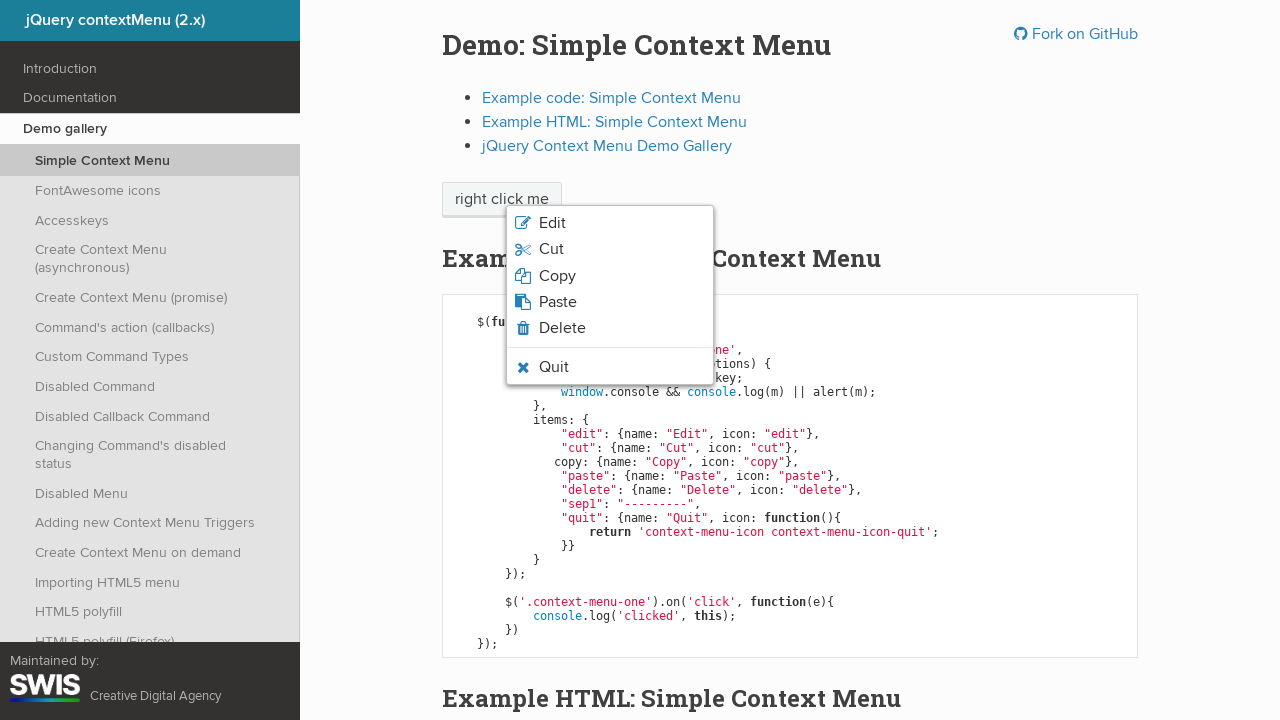

Context menu appeared after right-click
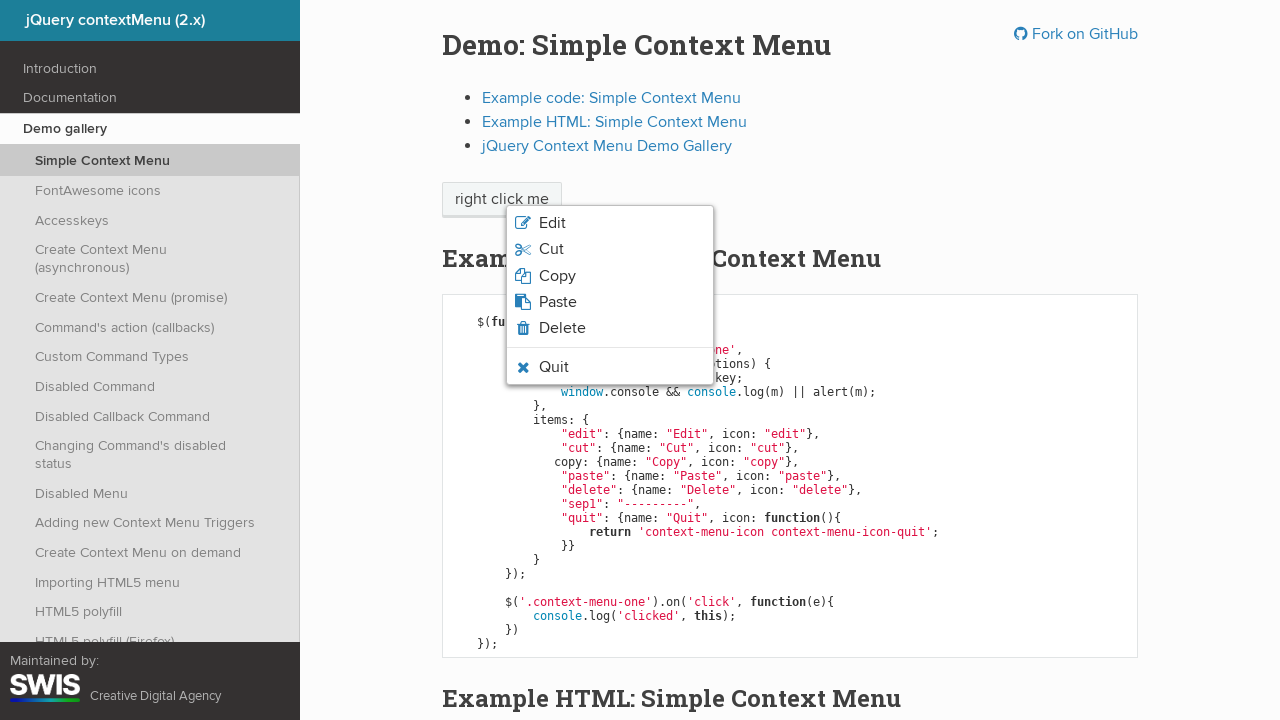

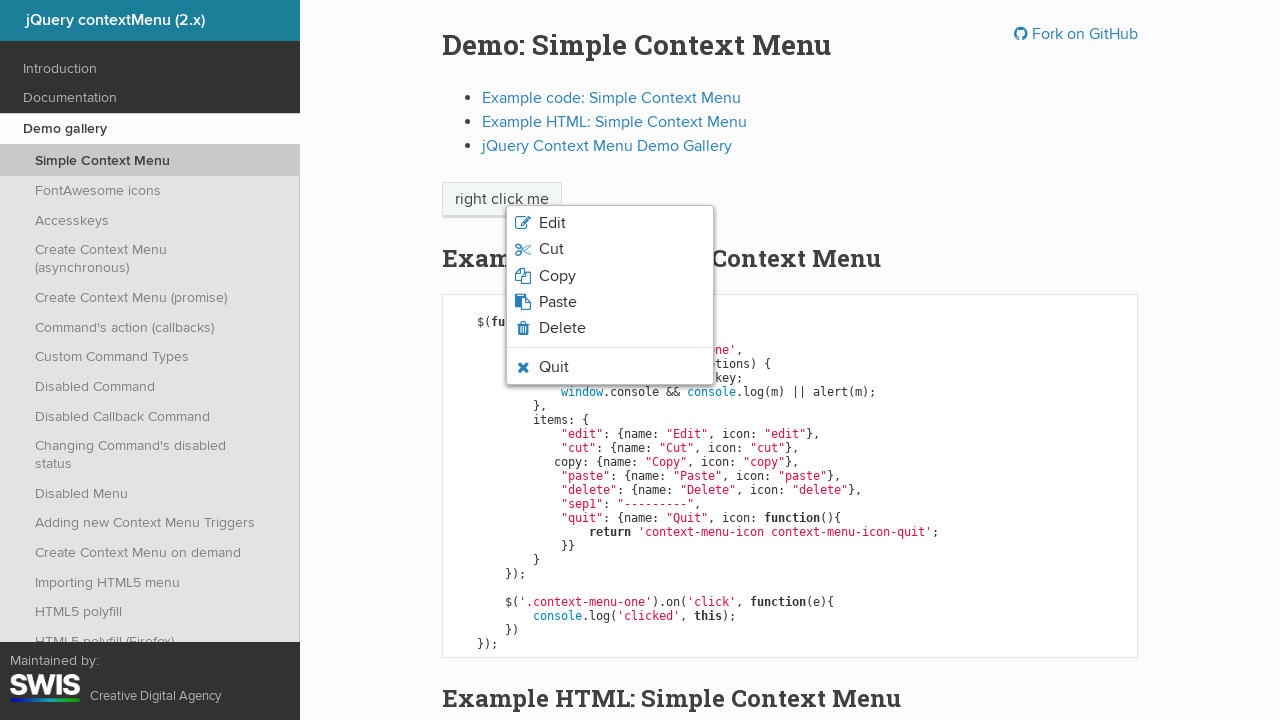